Tests form submission by clicking Text Box, filling out name, email, and addresses, then submitting and verifying the email is displayed

Starting URL: https://demoqa.com/elements

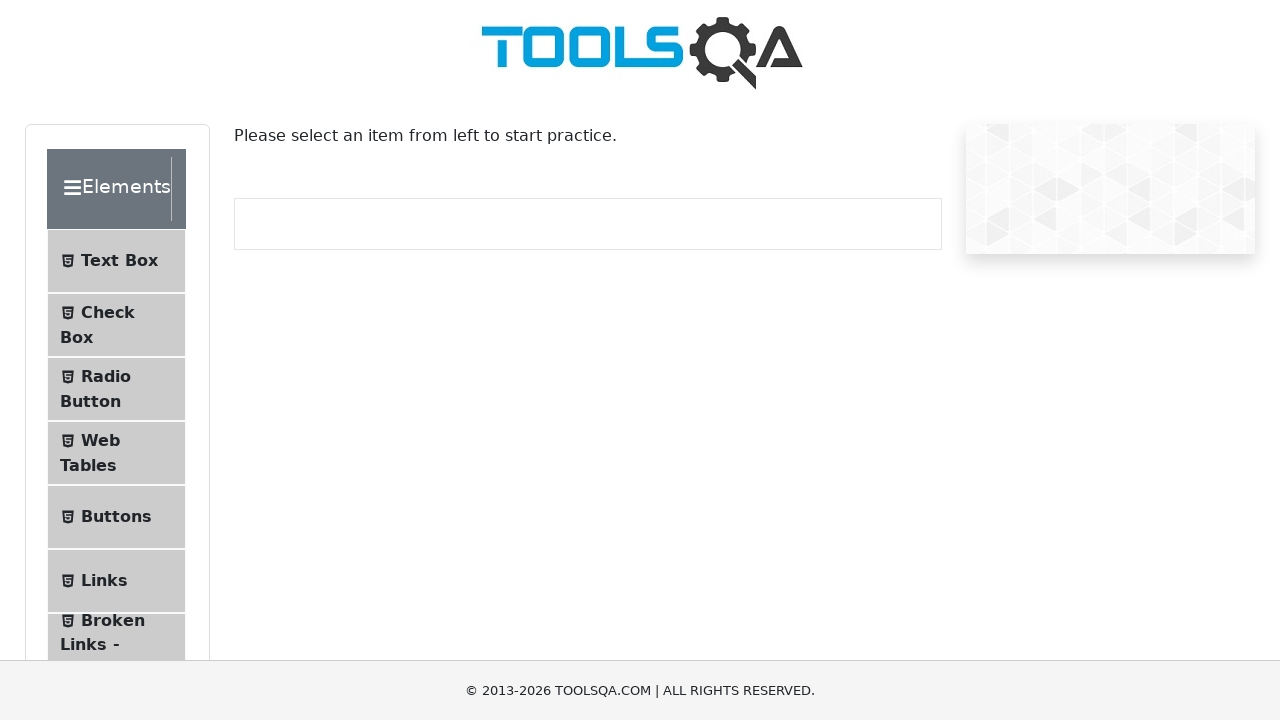

Clicked on Text Box menu item at (119, 261) on .text
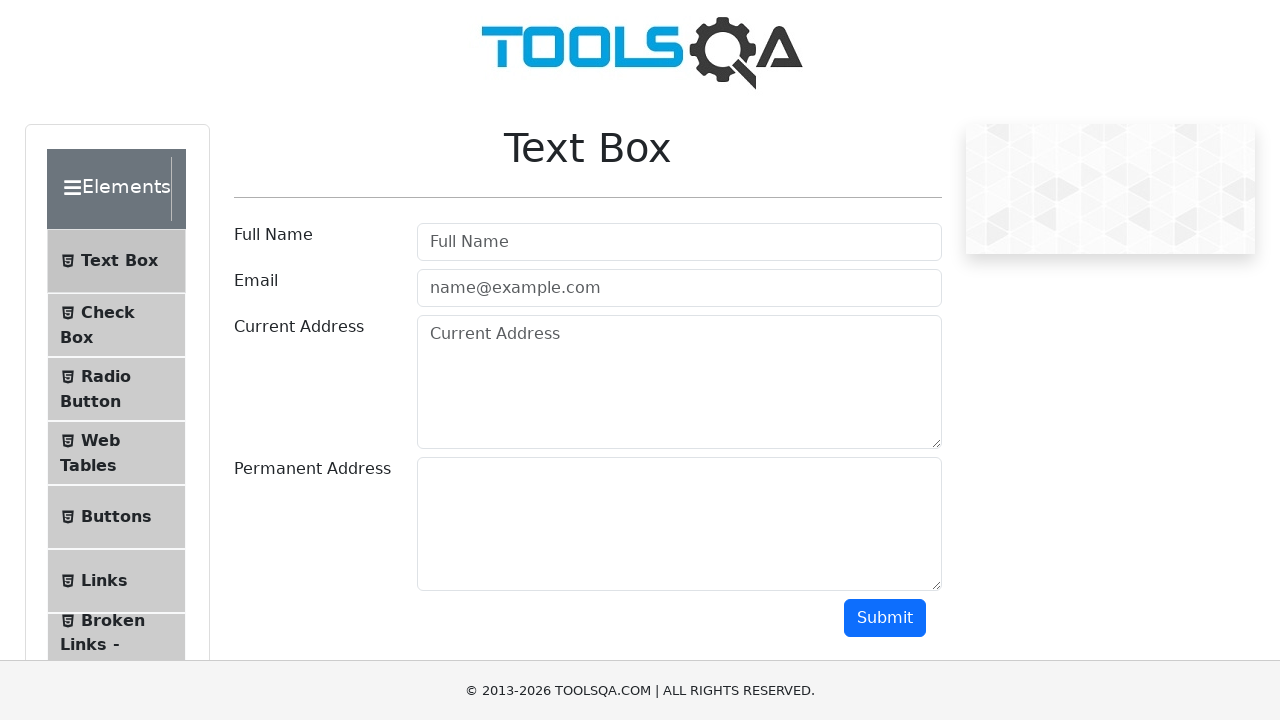

Filled full name field with 'Ashur Smith' on #userName
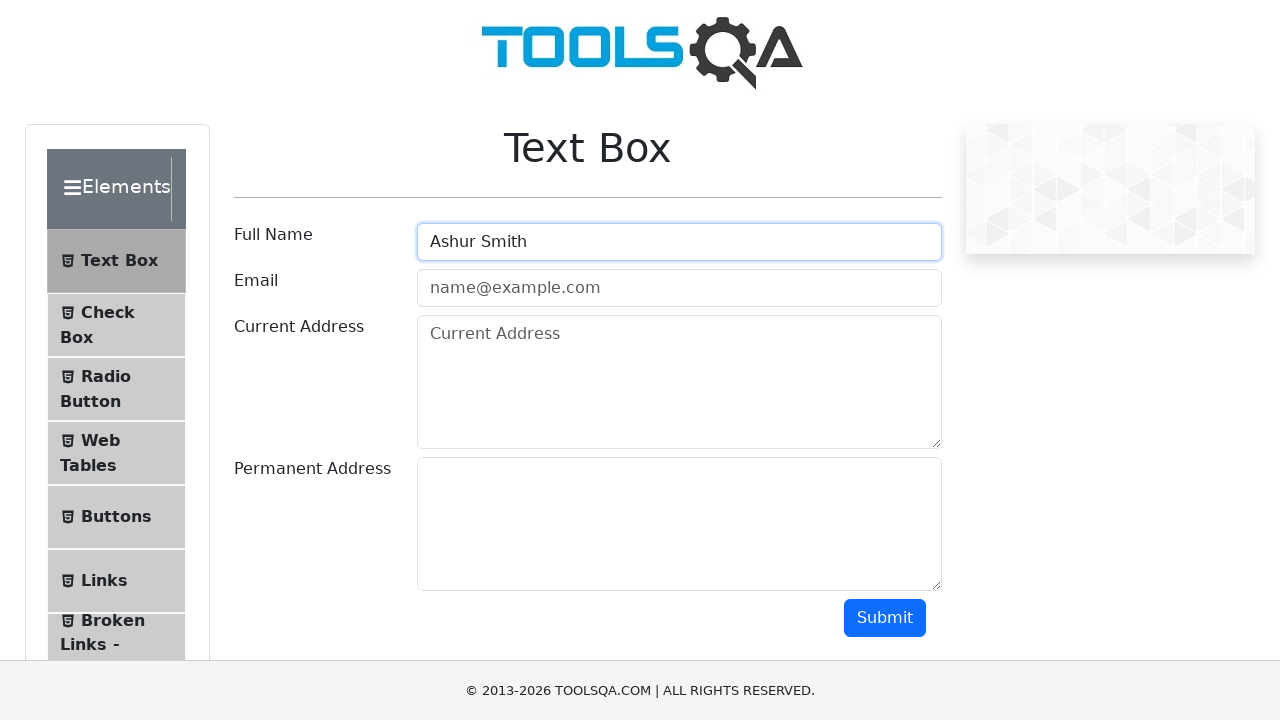

Filled email field with 'ashur@smith.com' on #userEmail
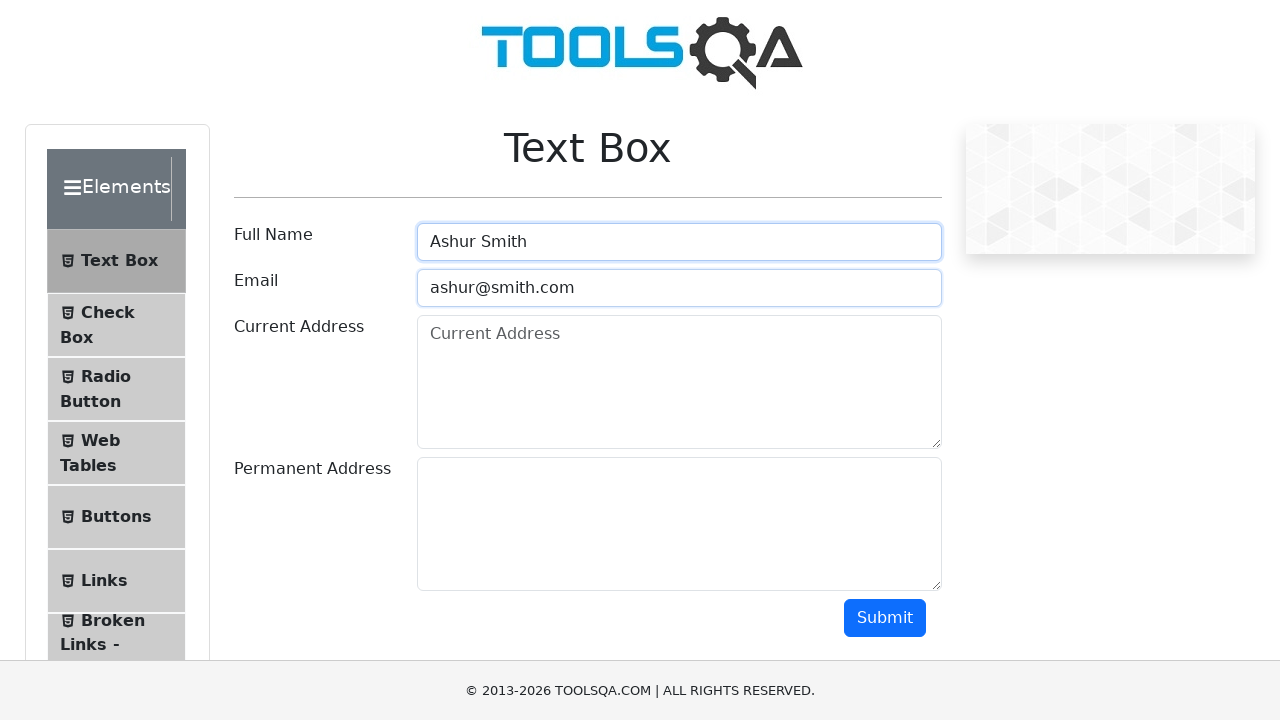

Filled current address field on #currentAddress
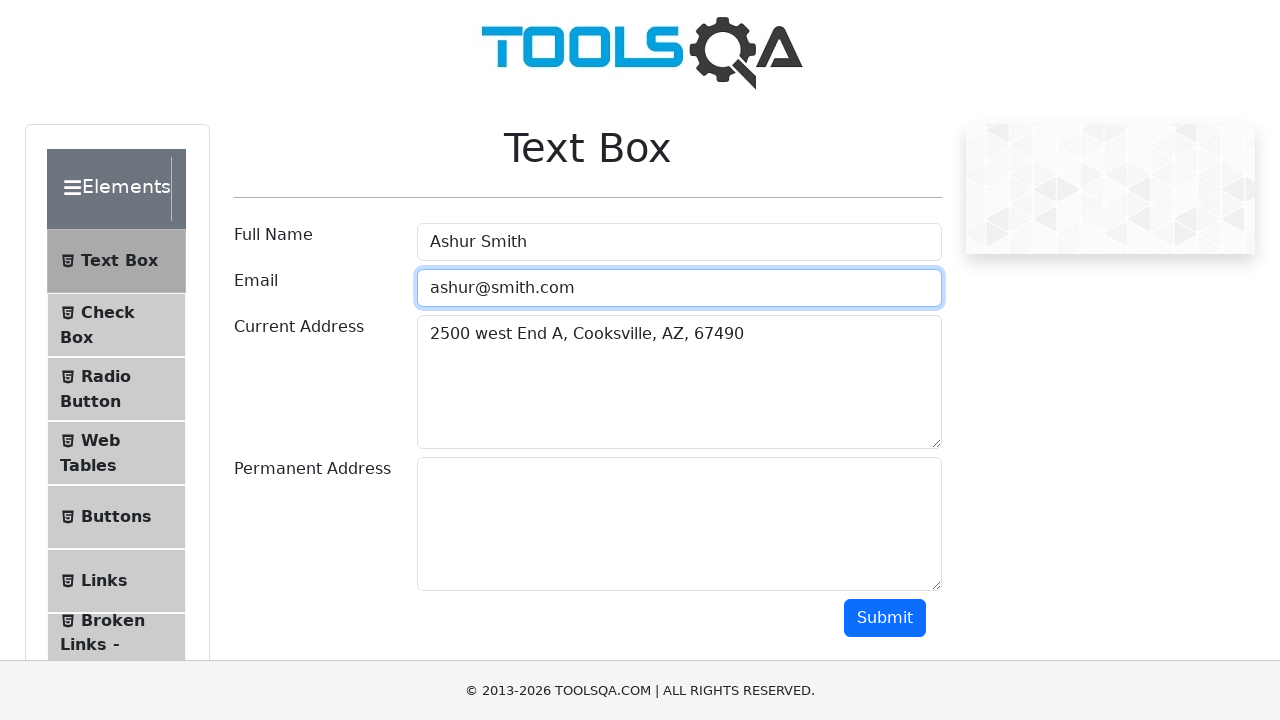

Filled permanent address field on #permanentAddress
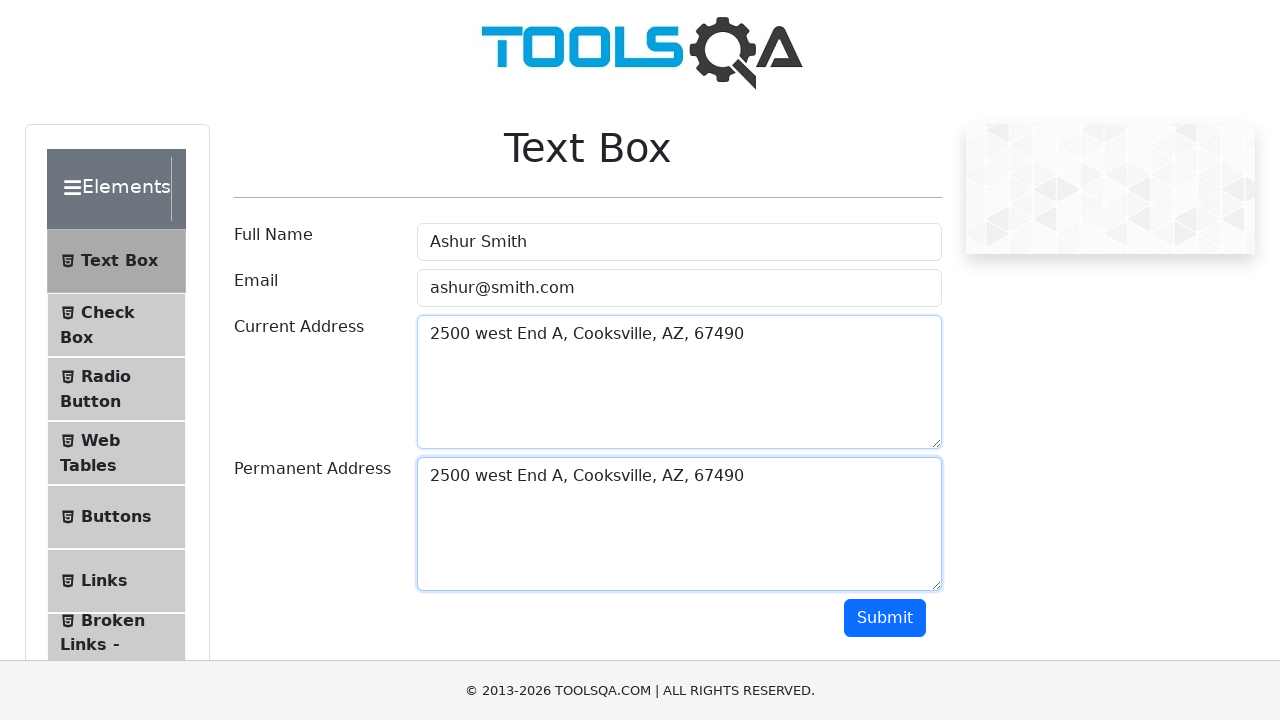

Scrolled to bottom of page
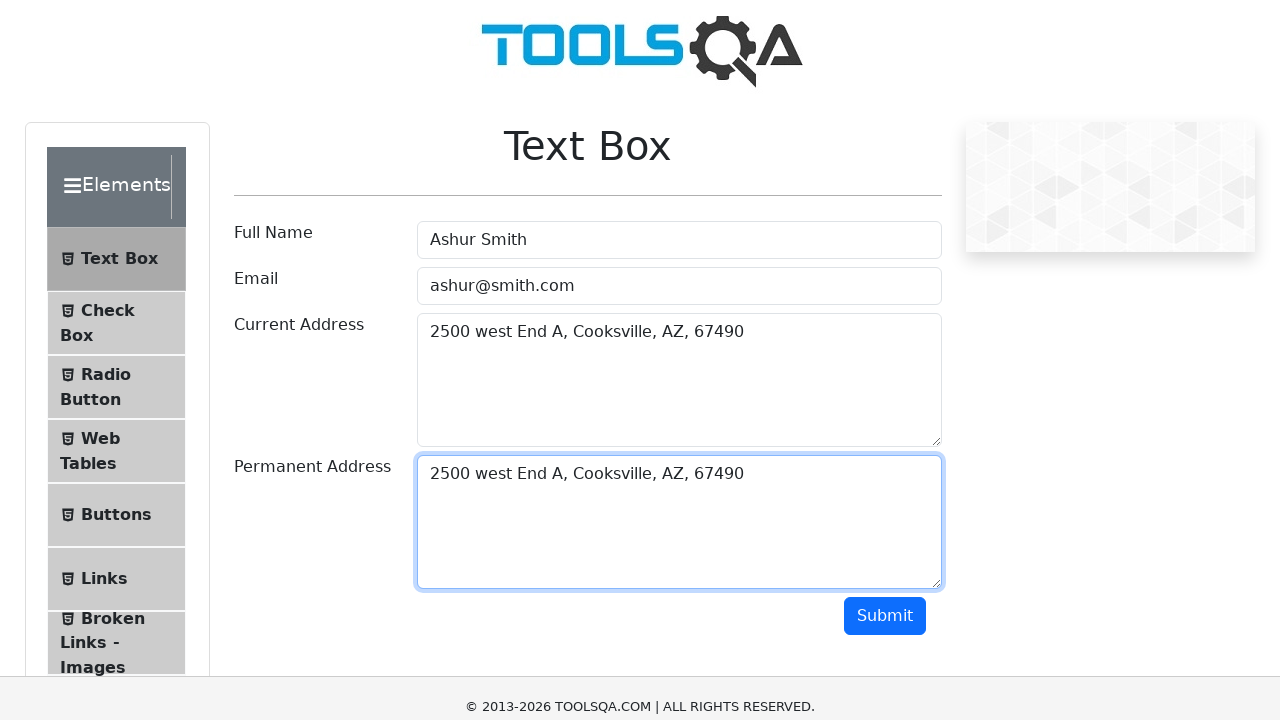

Clicked submit button to submit form at (885, 19) on #submit
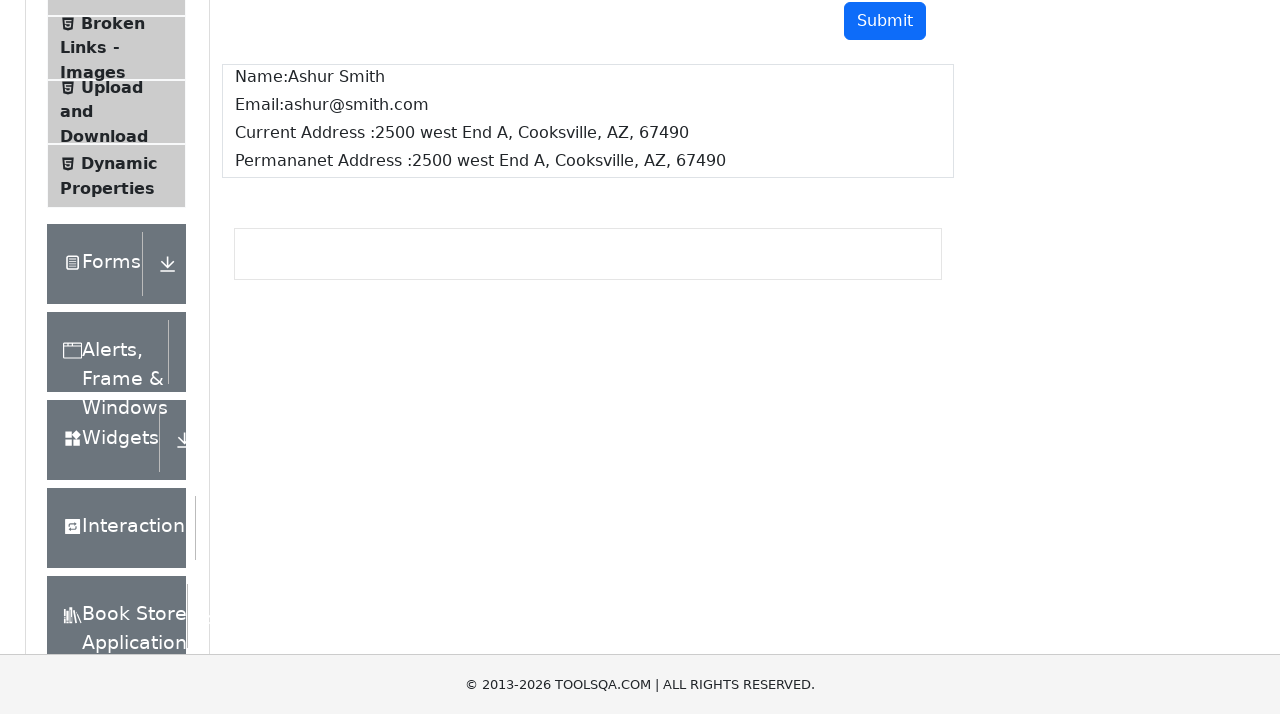

Email result displayed after form submission
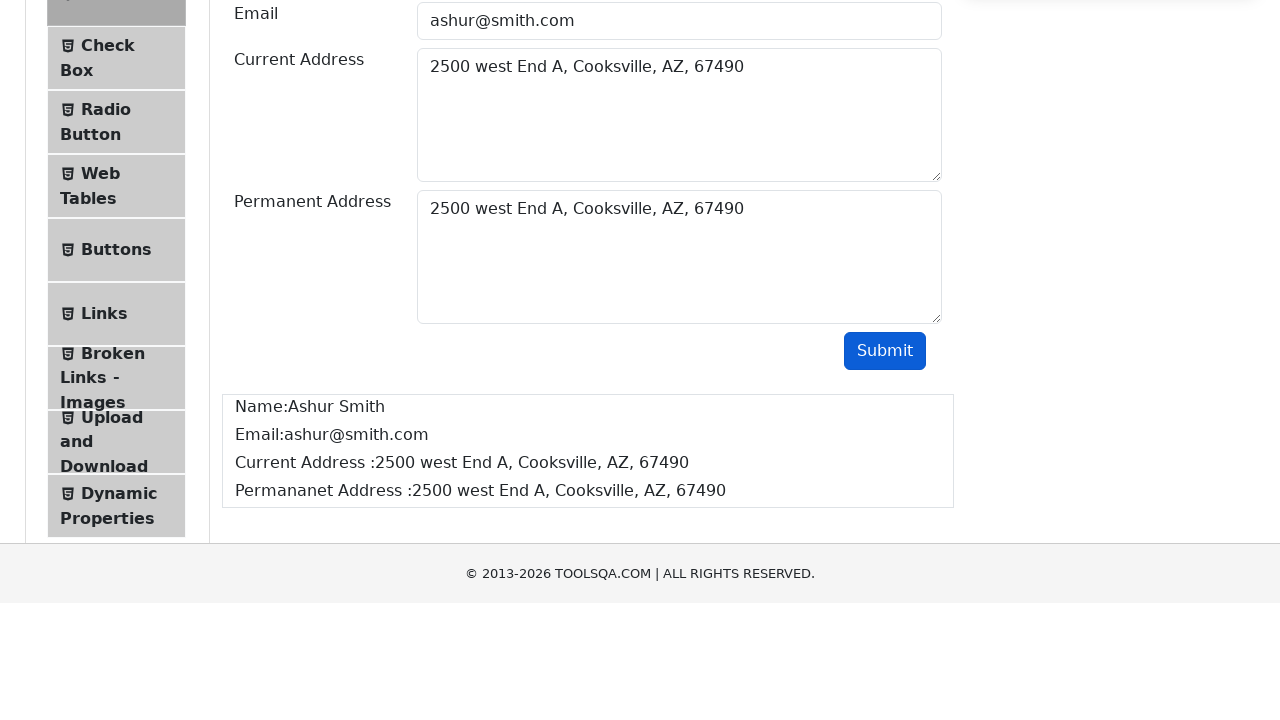

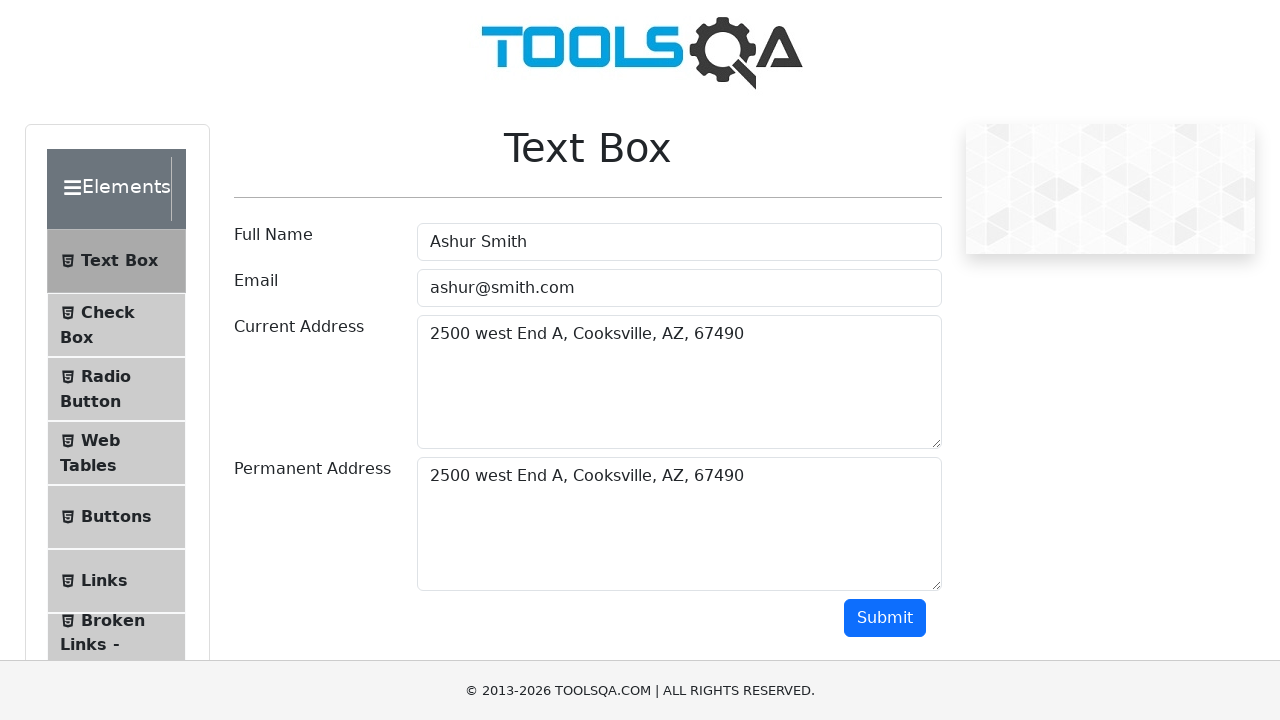